Tests web table sorting functionality and searches for a specific item ("Rice") across pagination, verifying that clicking the header sorts the table correctly

Starting URL: https://rahulshettyacademy.com/seleniumPractise/#/offers

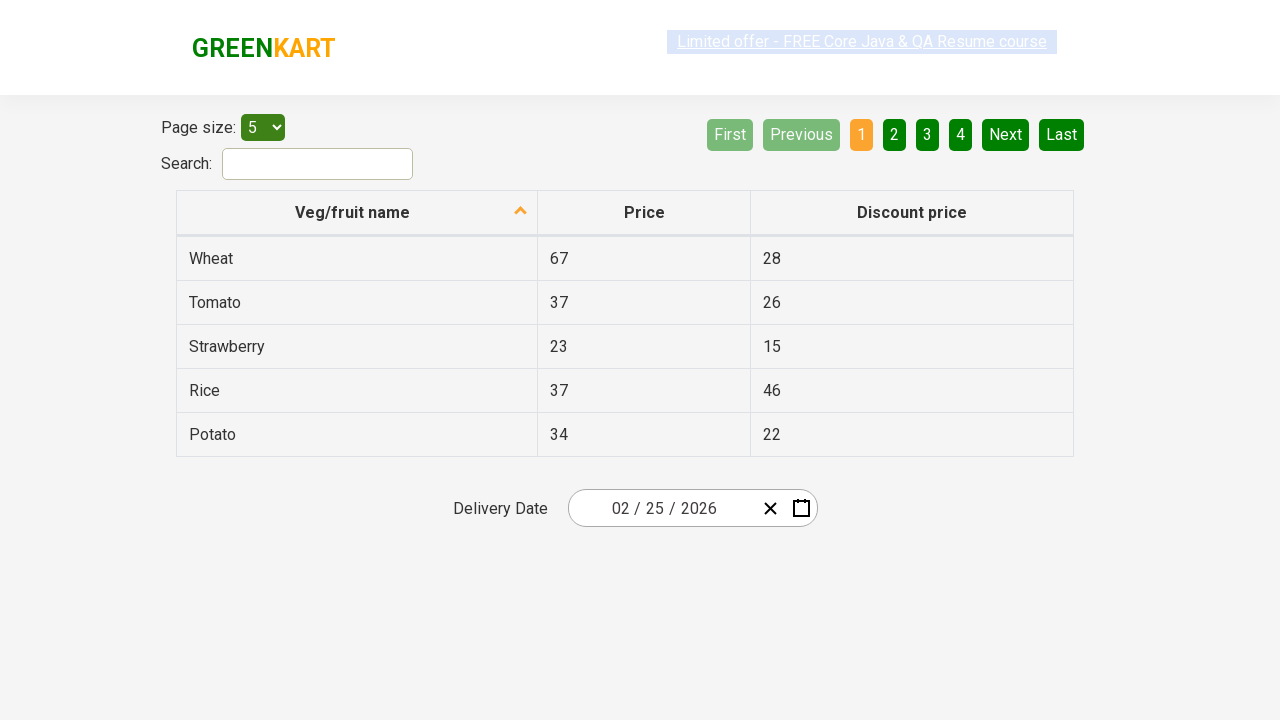

Clicked first column header to sort table at (357, 213) on xpath=//tr/th[1]
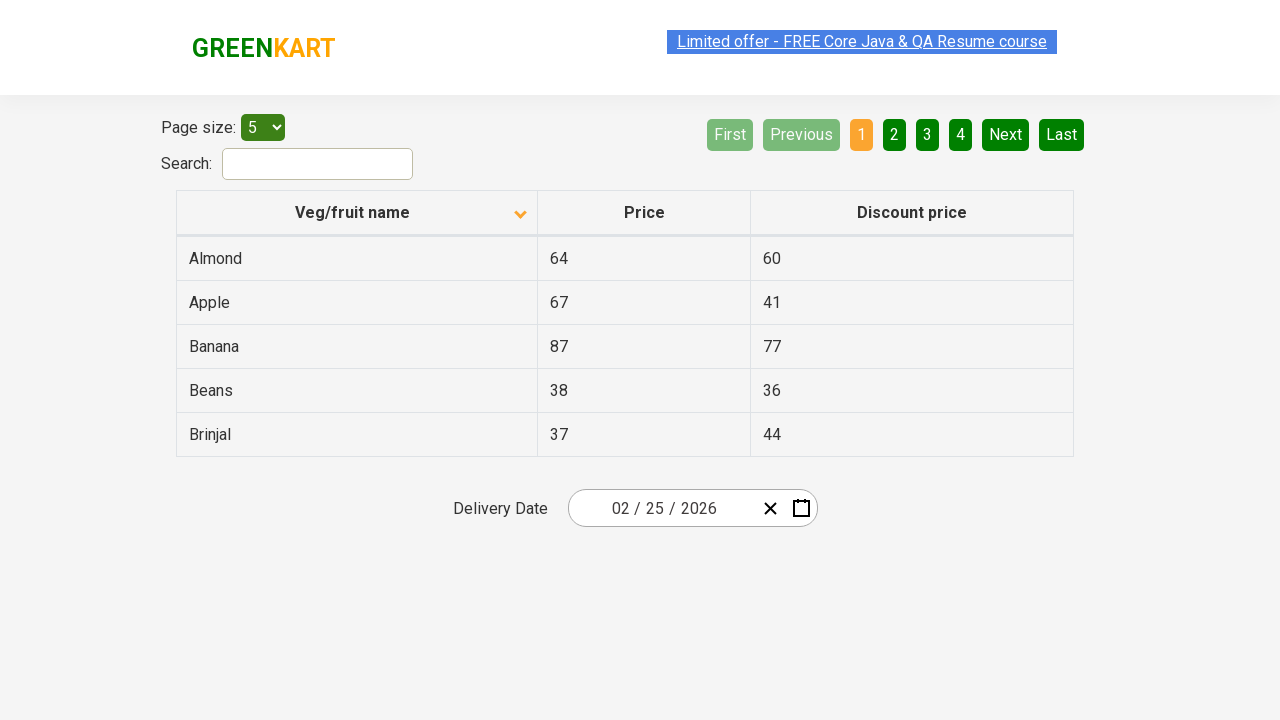

Retrieved all first column elements from table
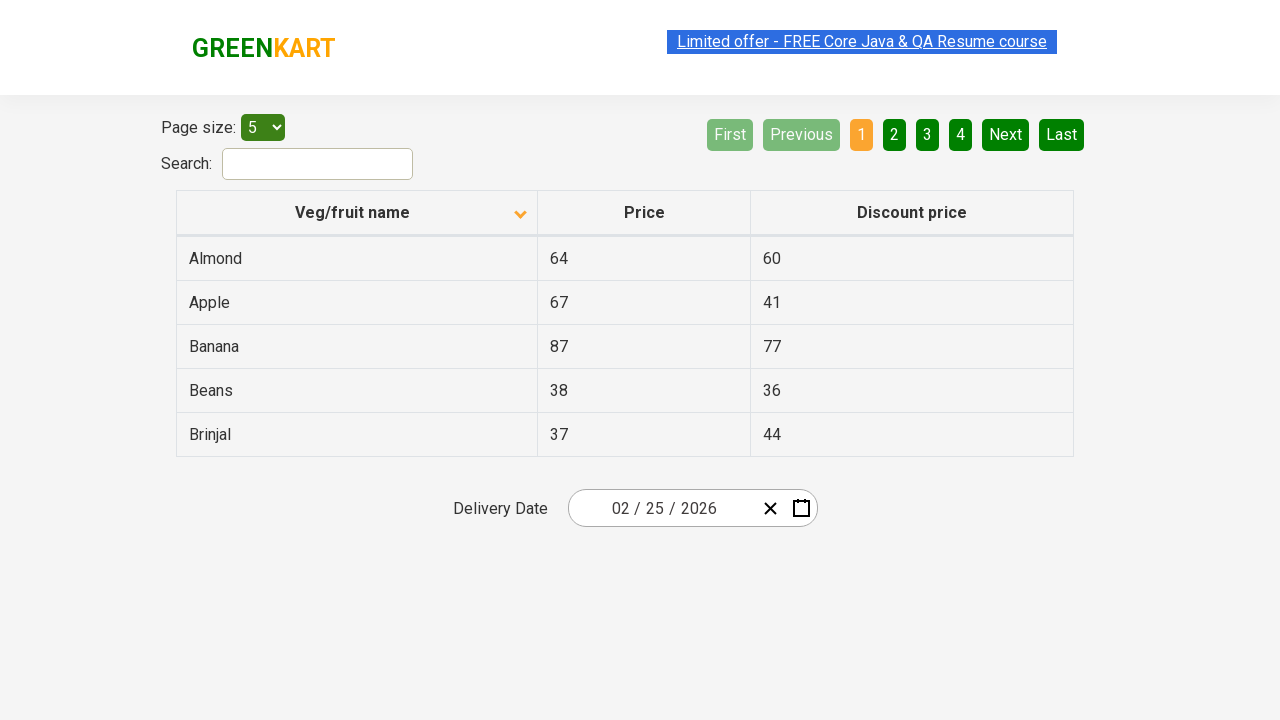

Verified table is sorted correctly in ascending order
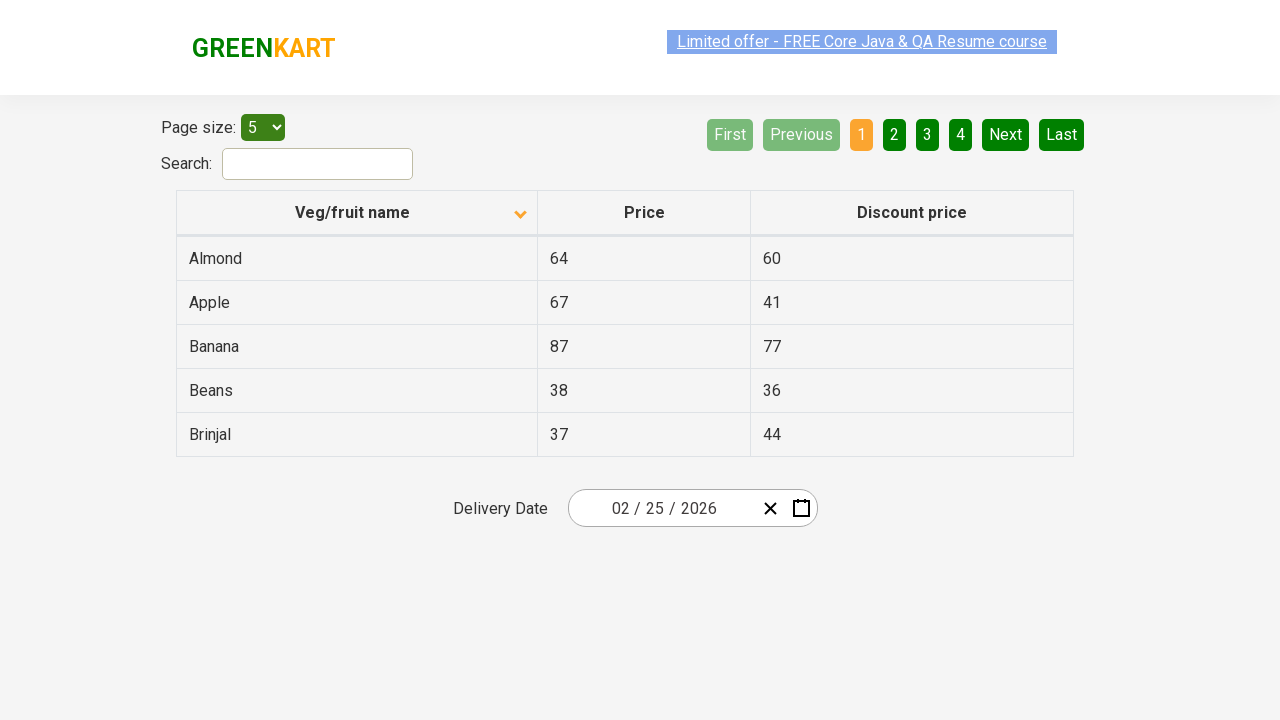

Retrieved all rows from current page to search for Rice
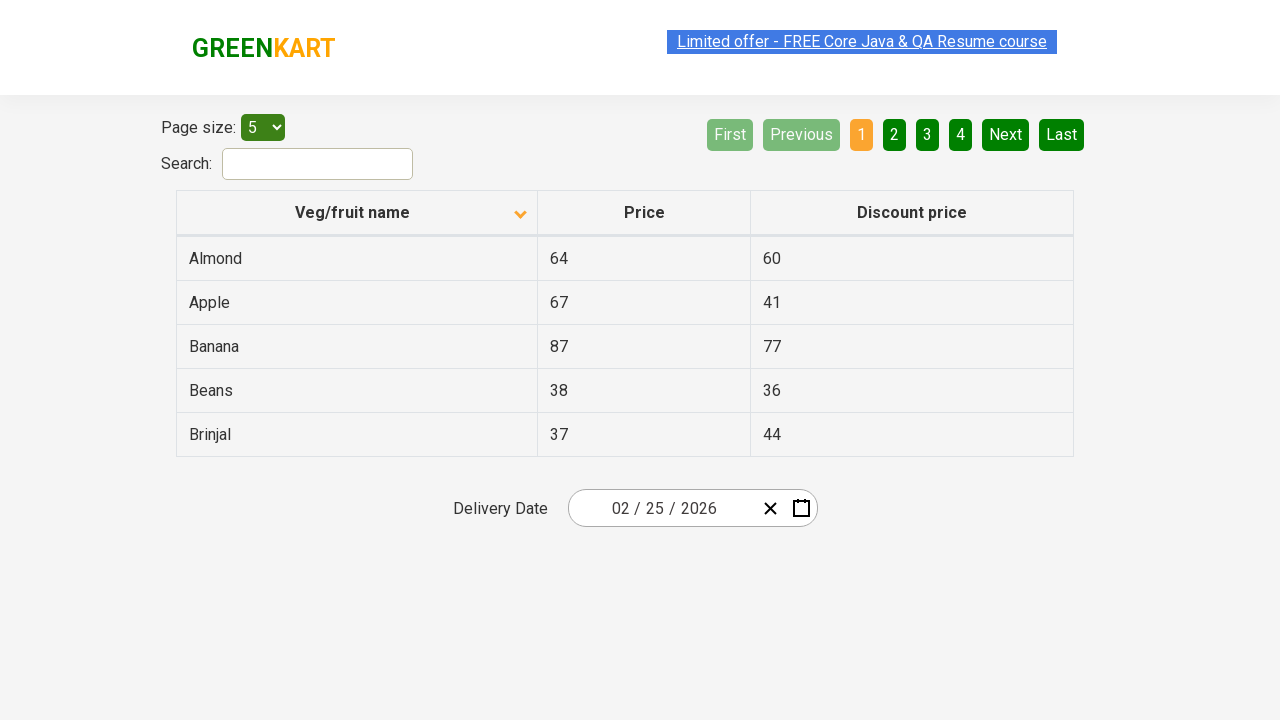

Rice not found on current page, clicked next page button at (960, 134) on xpath=//*[@id='root']/div/div/div/div/div/div/div/div[2]/ul/li[6]/a
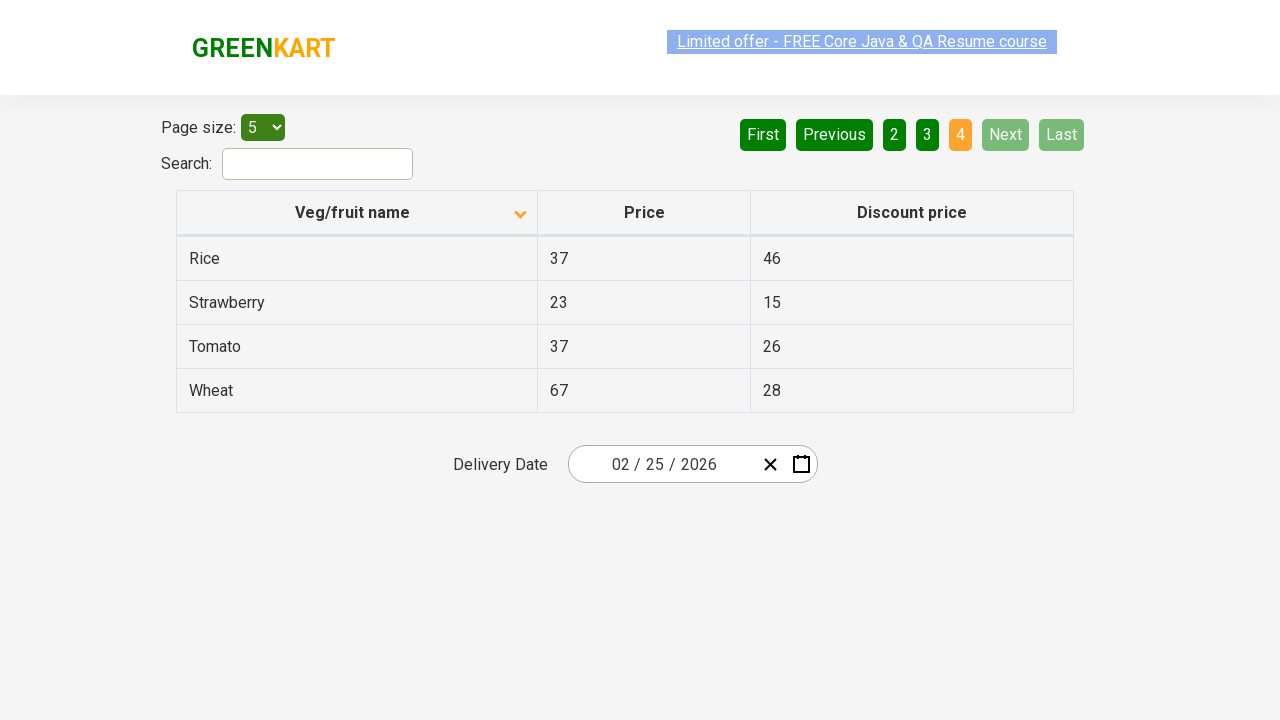

Retrieved all rows from current page to search for Rice
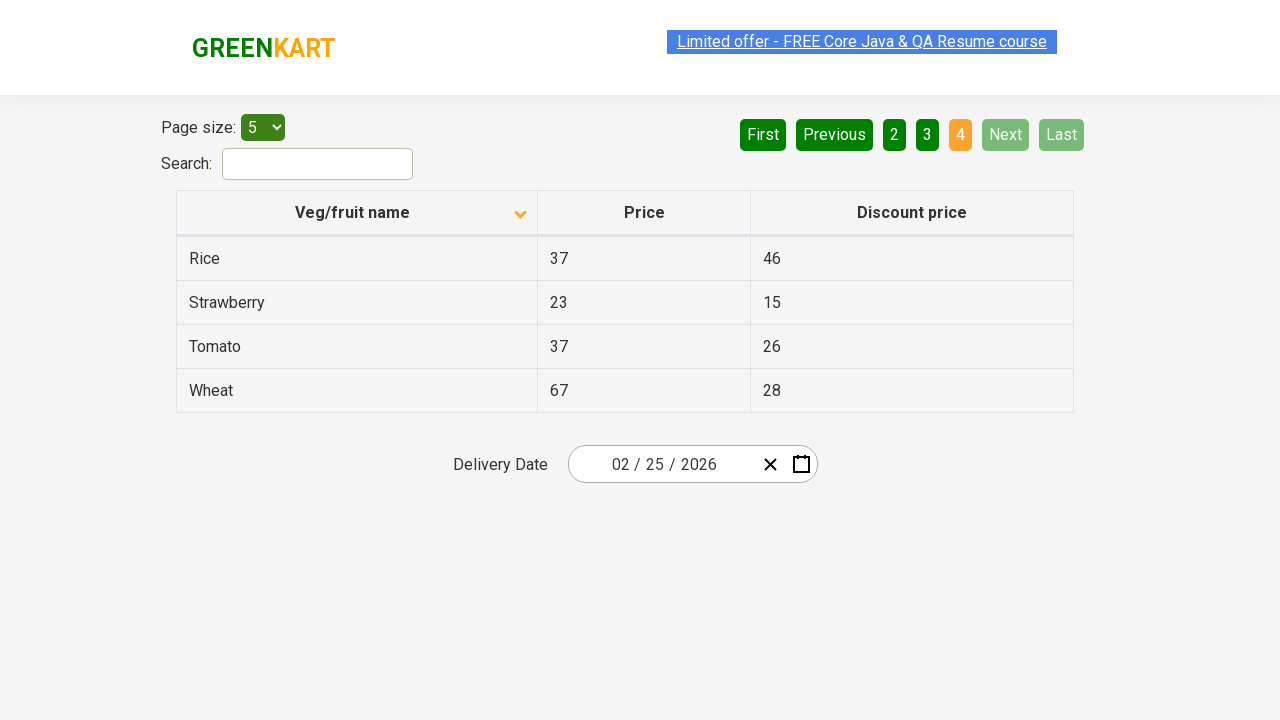

Found Rice with price: 37
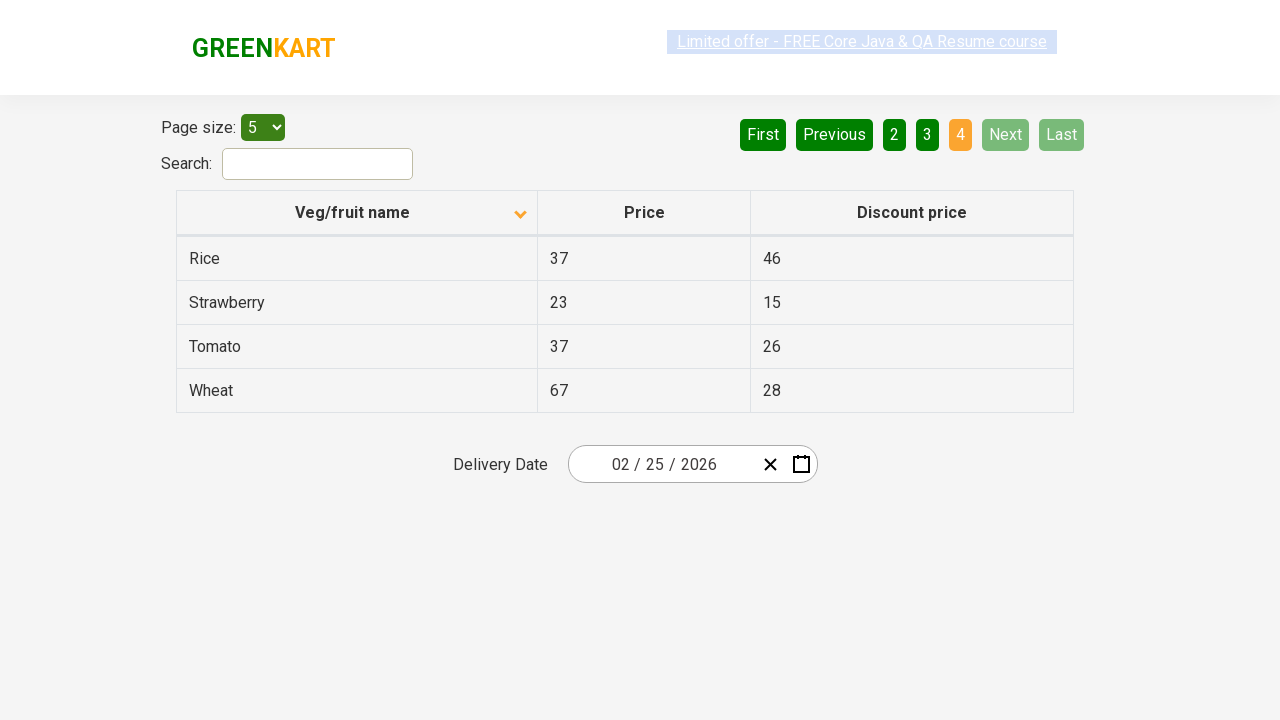

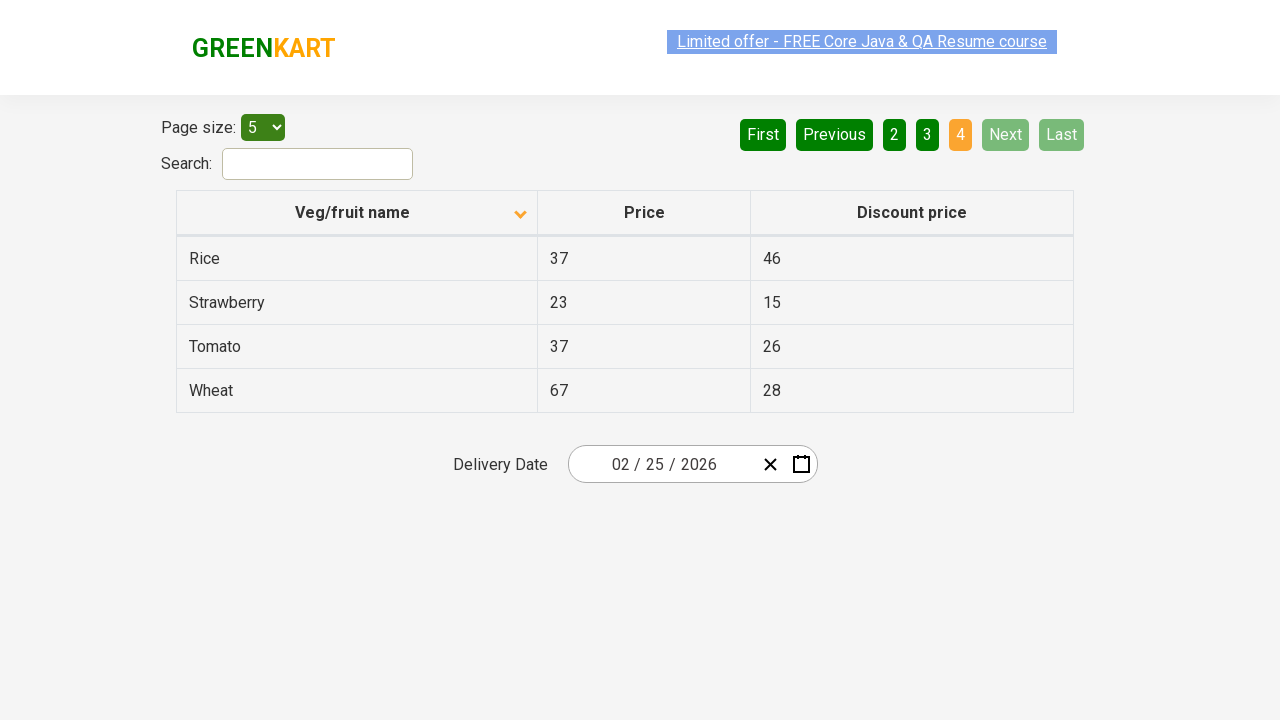